Tests dropdown selection functionality by selecting options both by value attribute and by visible text

Starting URL: http://the-internet.herokuapp.com/dropdown

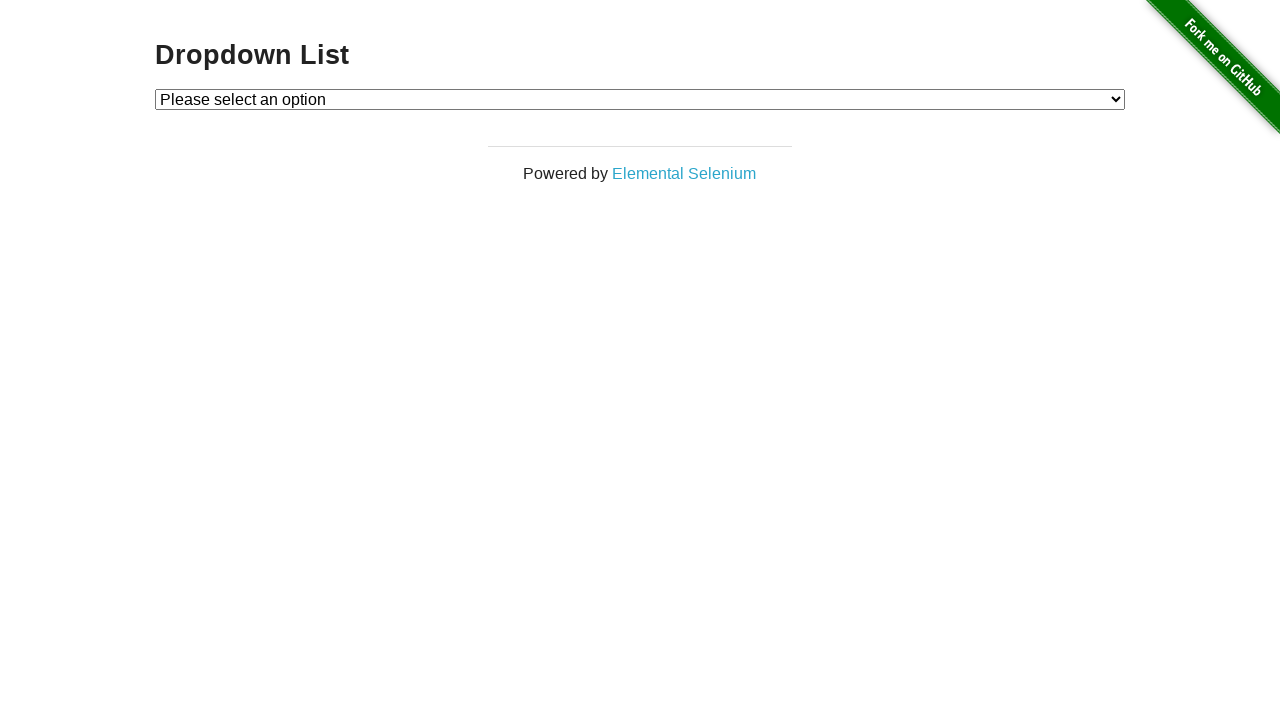

Selected option 1 from dropdown by value attribute on #dropdown
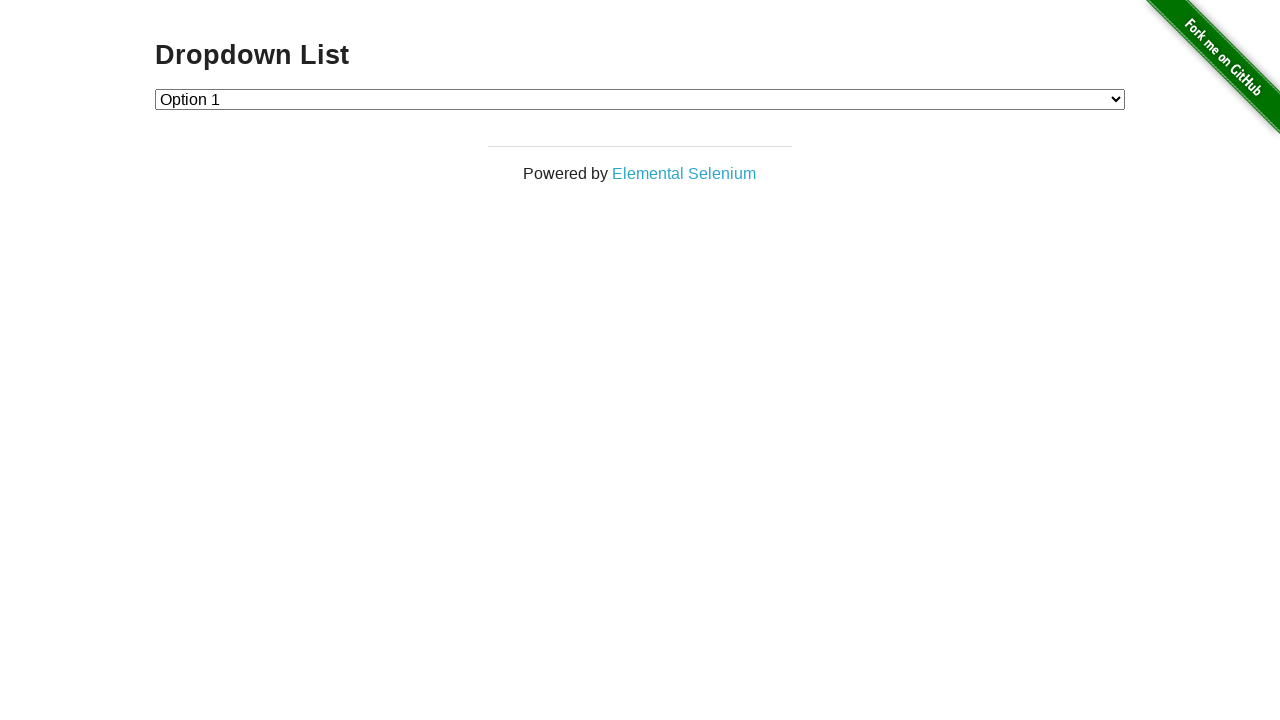

Waited 500ms for dropdown selection to register
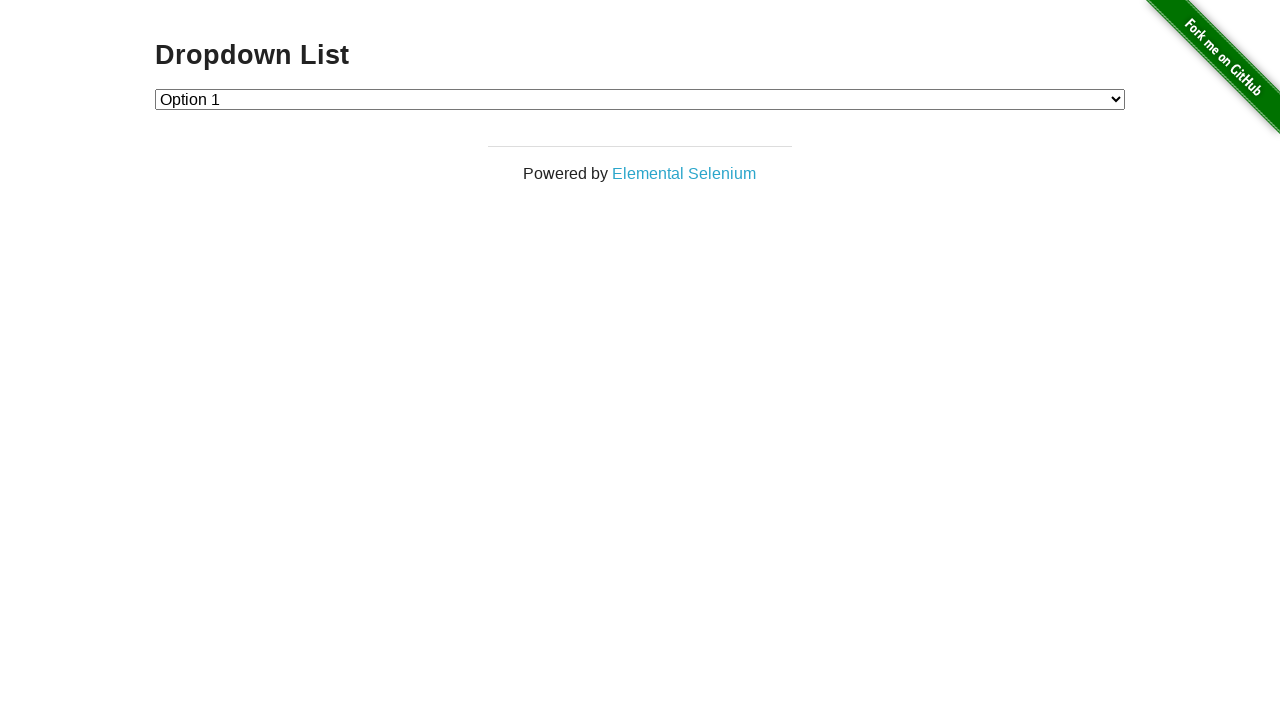

Selected Option 2 from dropdown by visible text label on #dropdown
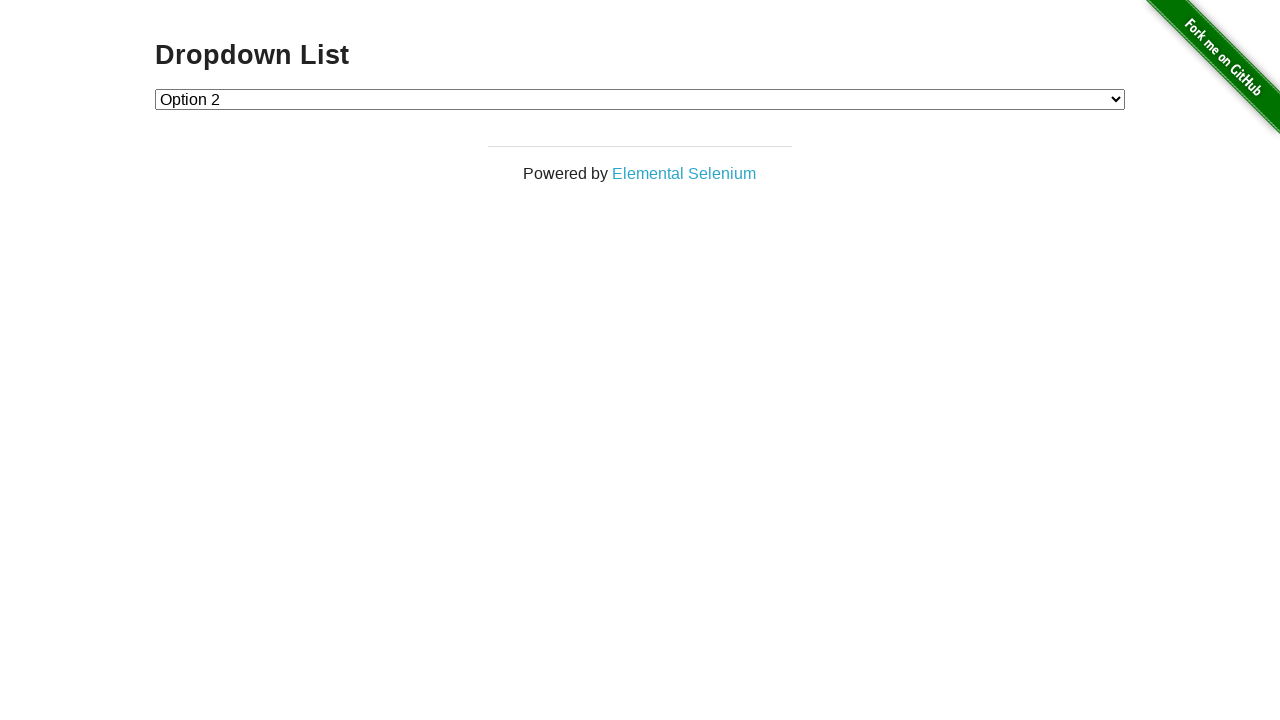

Verified dropdown element is present after selection
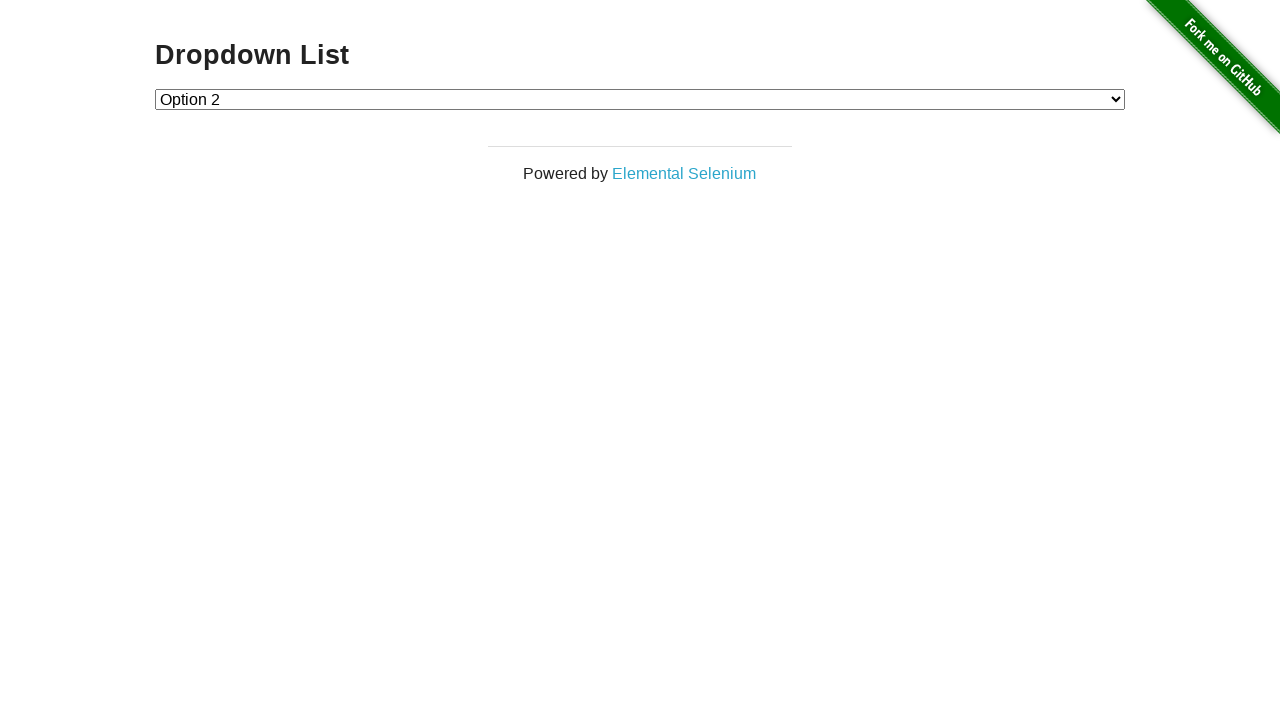

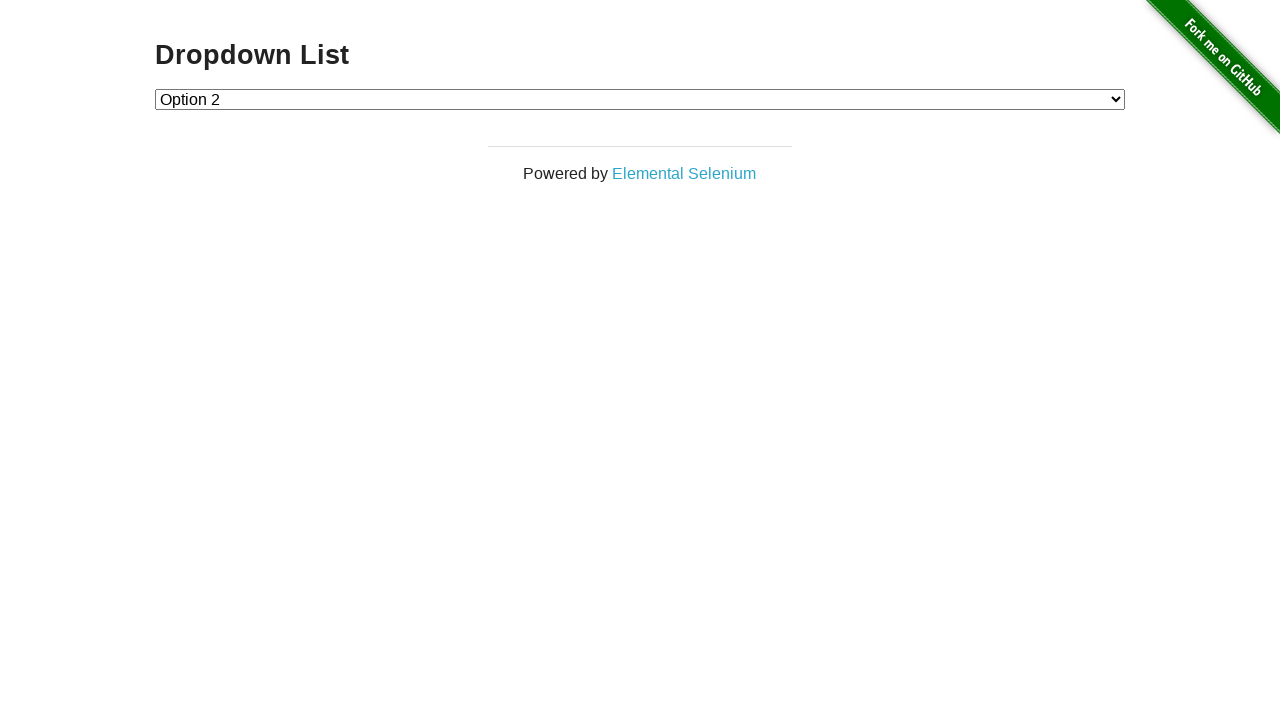